Tests navigation to the Python Installation page via the Python link on the landing page.

Starting URL: https://playwright.dev/

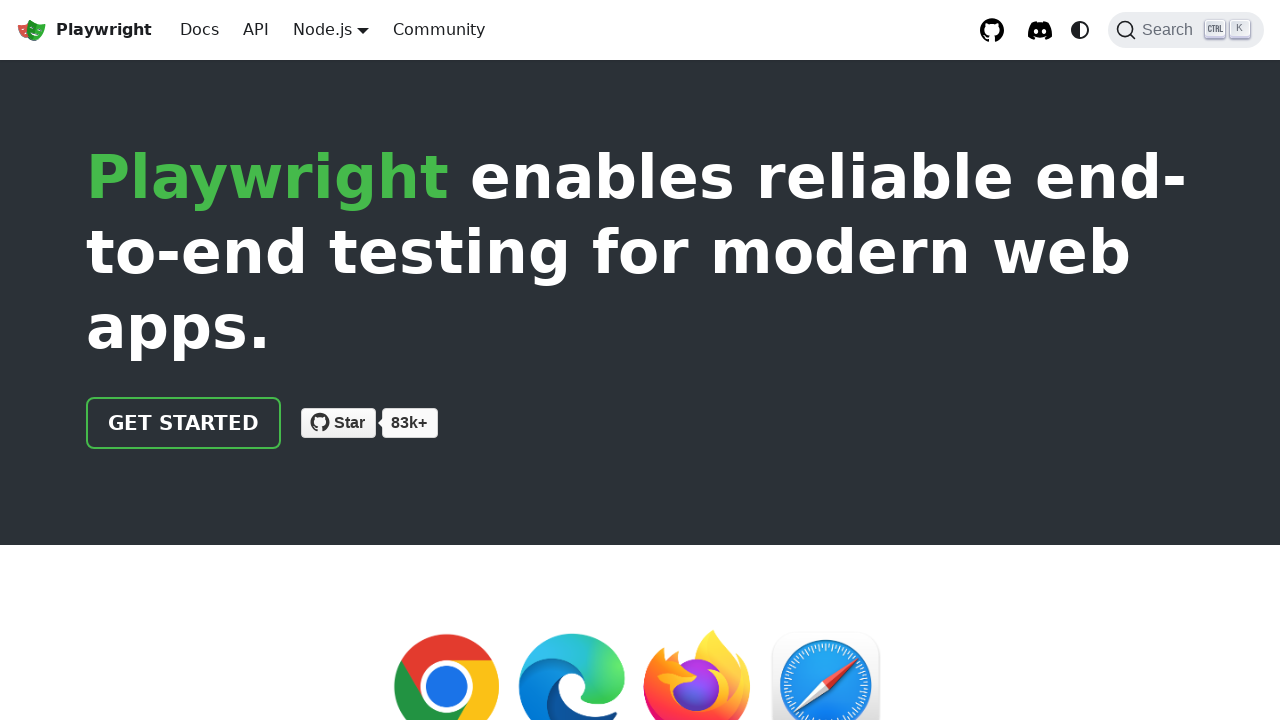

Clicked Python link on landing page at (114, 360) on xpath=//a[@href="https://playwright.dev/python/docs/intro"]
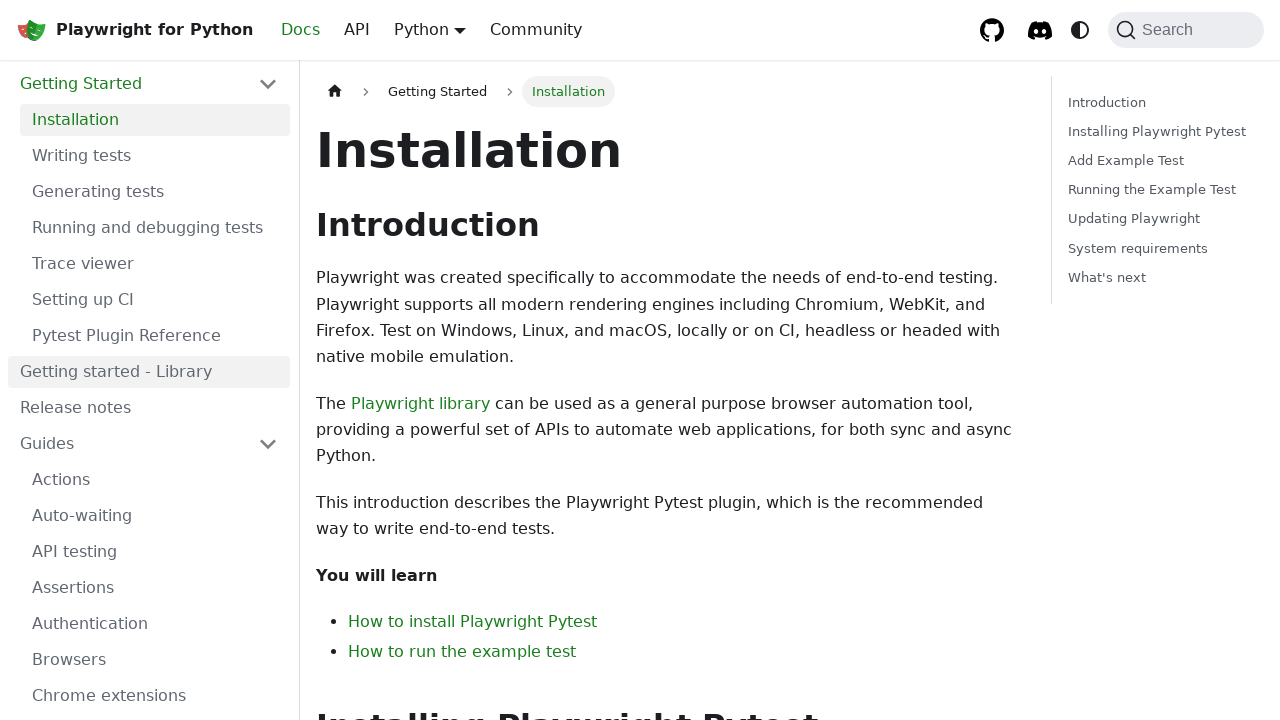

Python Installation page loaded - h1 element appeared
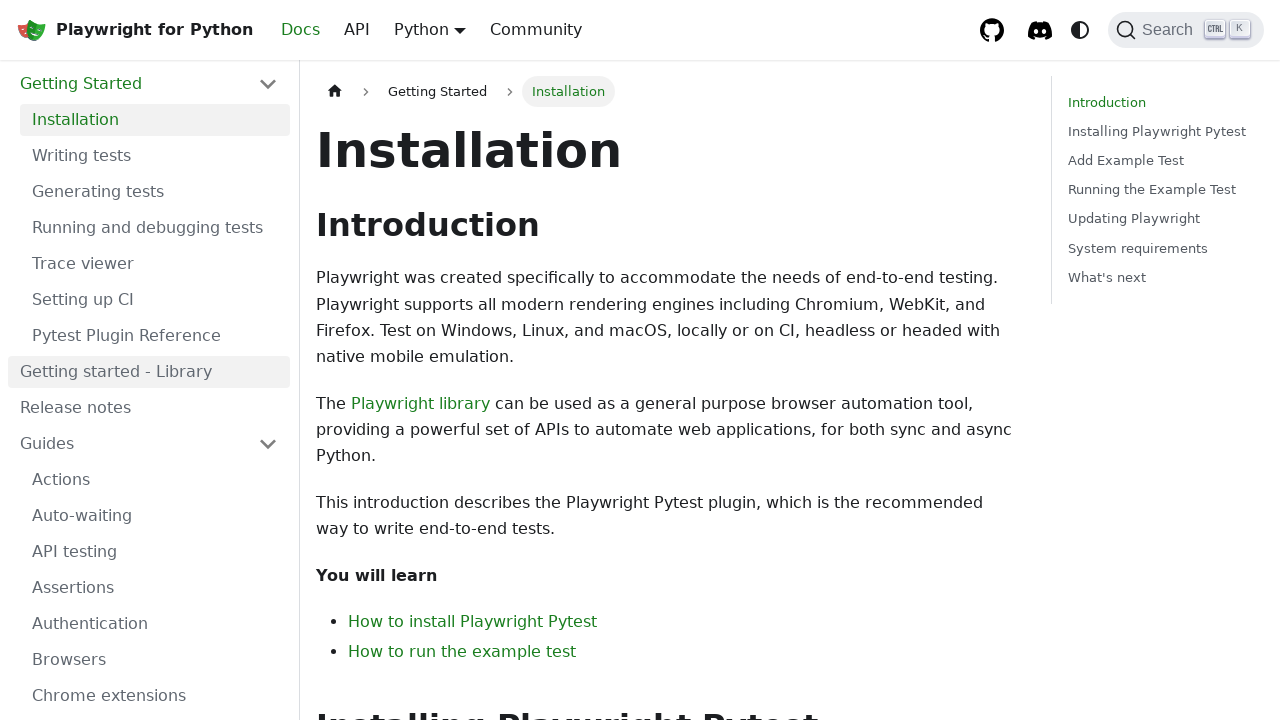

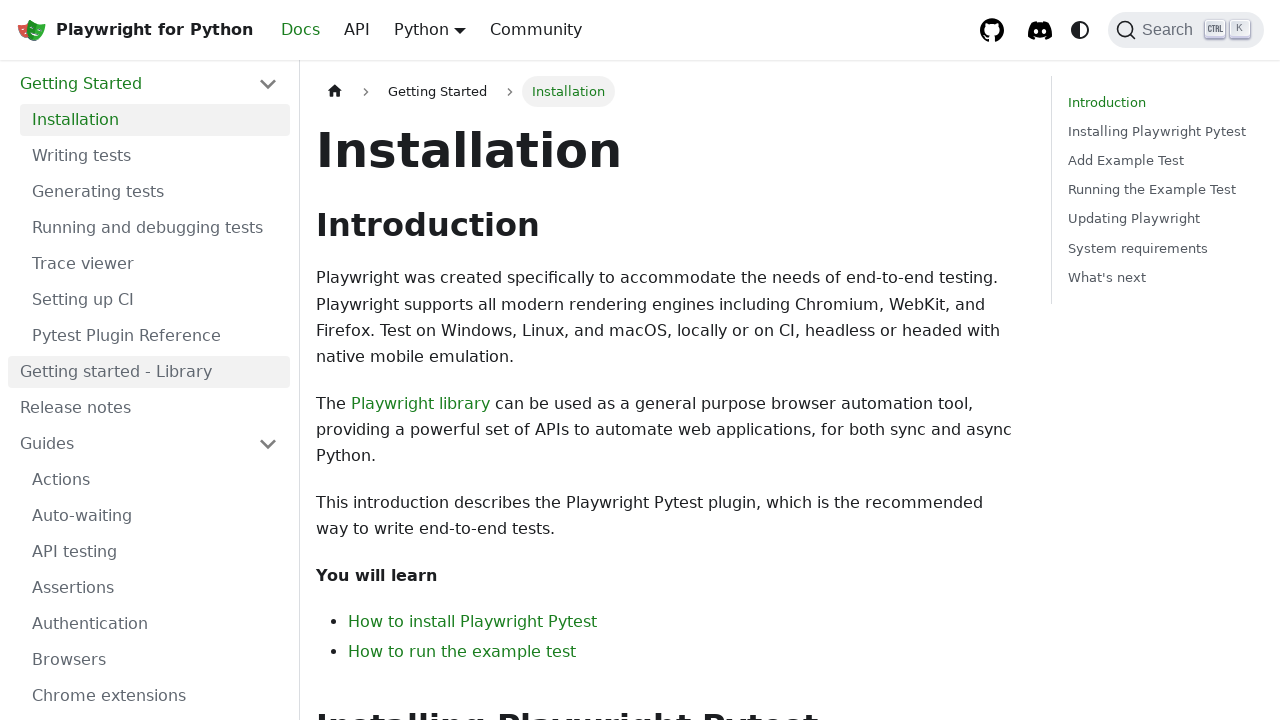